Tests a math challenge form by reading a value from the page, calculating the result using a mathematical formula, filling in the answer, checking a checkbox, clicking a radio button, and submitting the form.

Starting URL: https://suninjuly.github.io/math.html

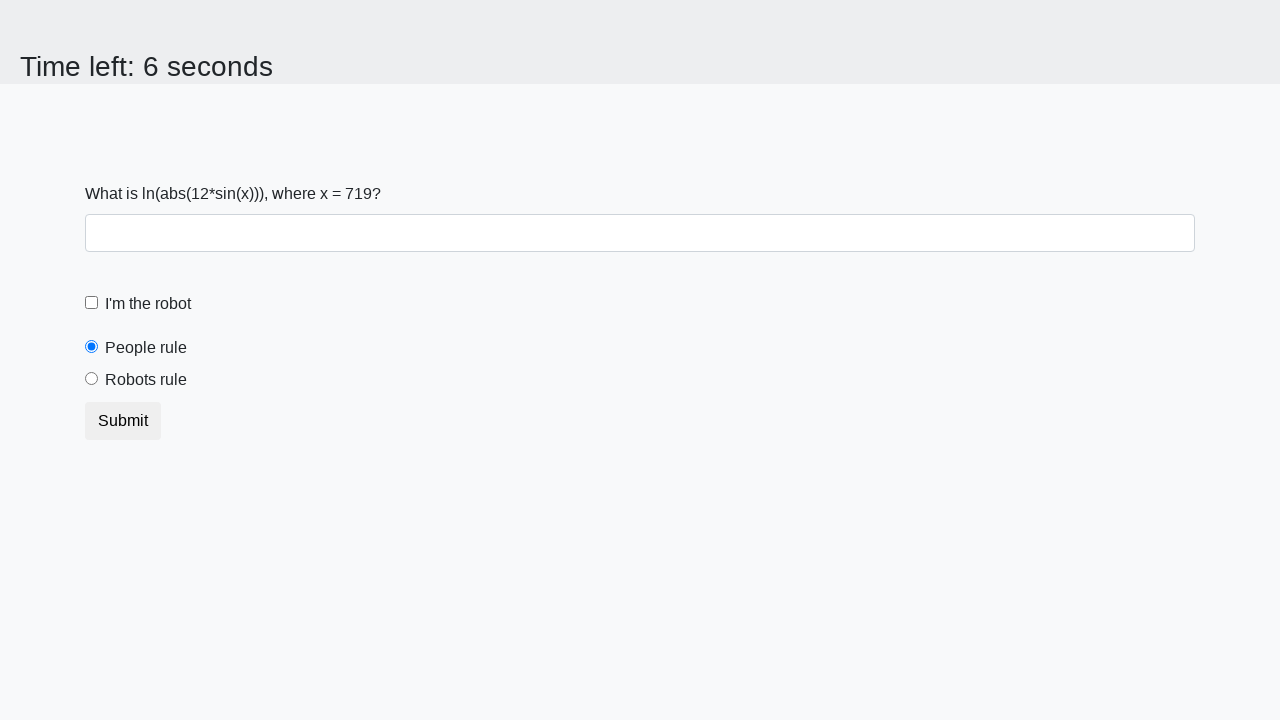

Read x value from the math challenge form
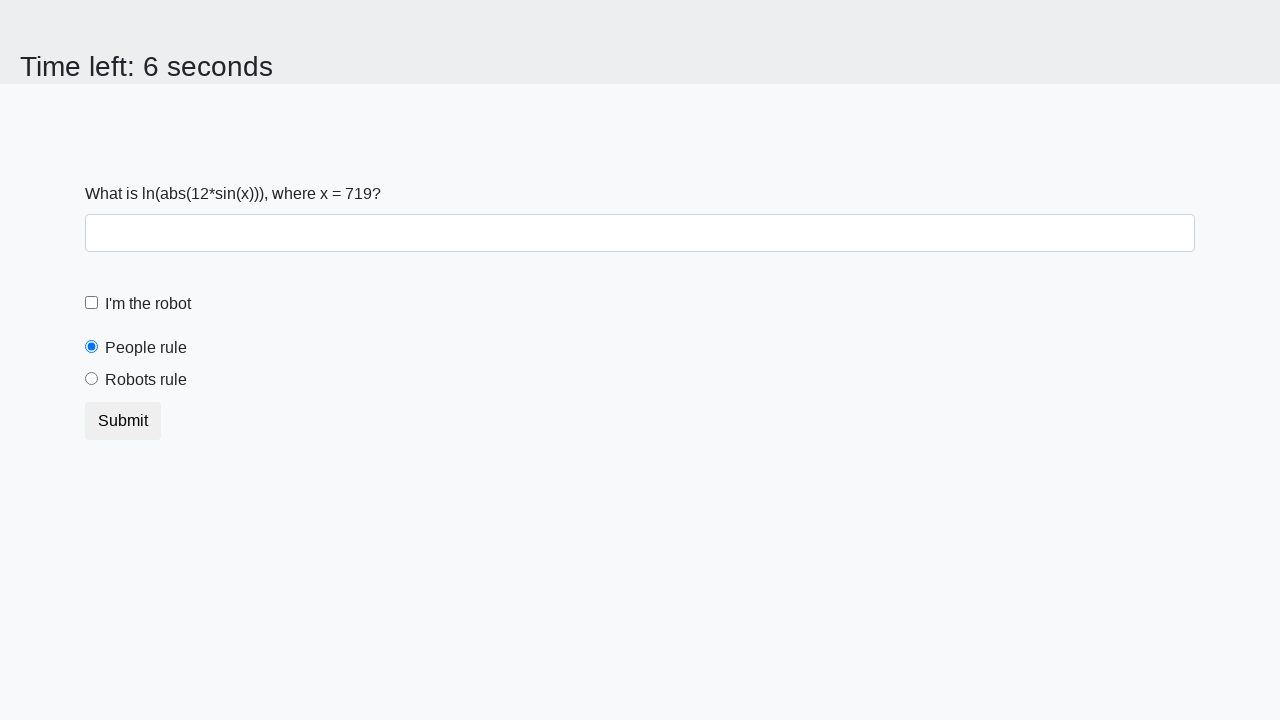

Calculated answer using formula: log(abs(12 * sin(x)))
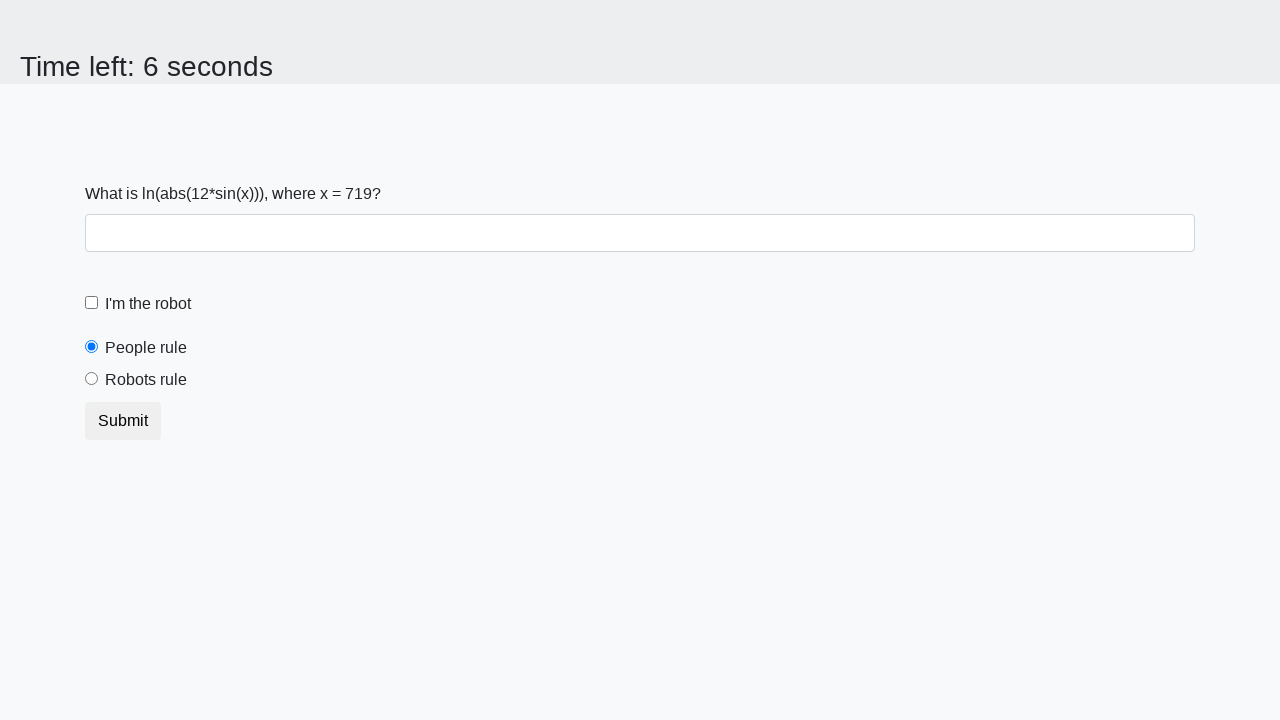

Filled answer field with calculated value on #answer
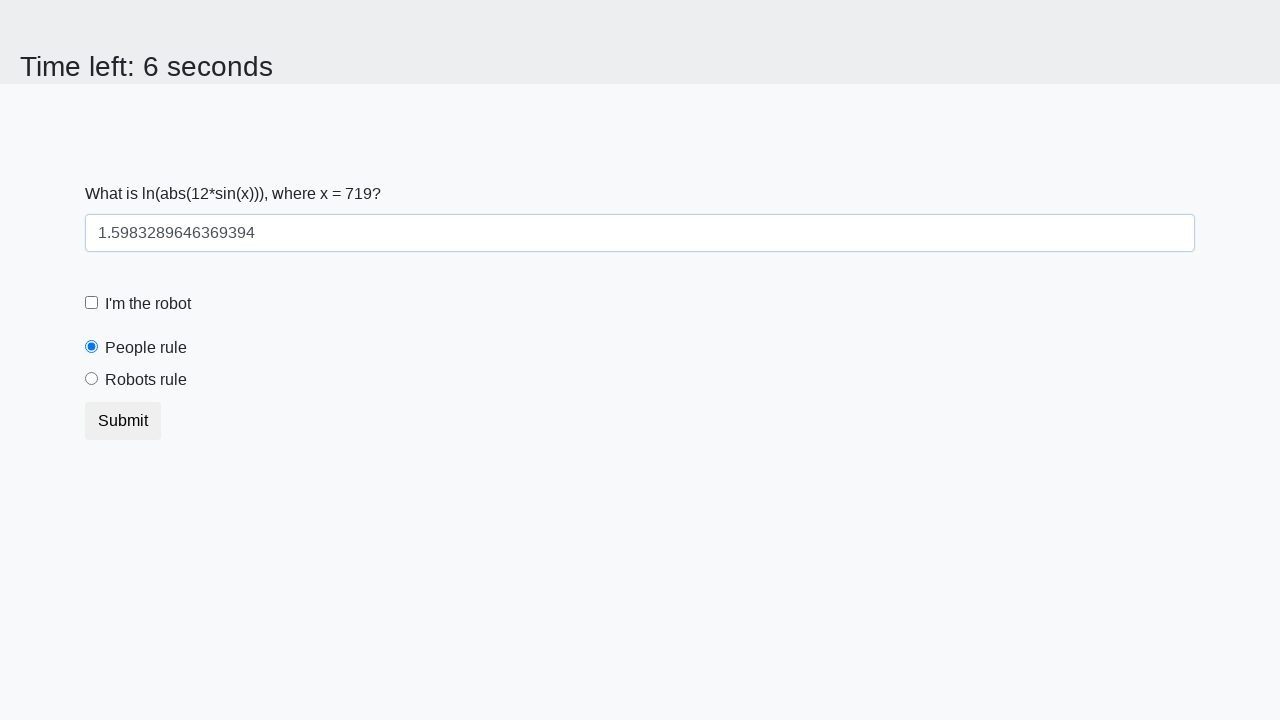

Checked the robot checkbox at (92, 303) on #robotCheckbox
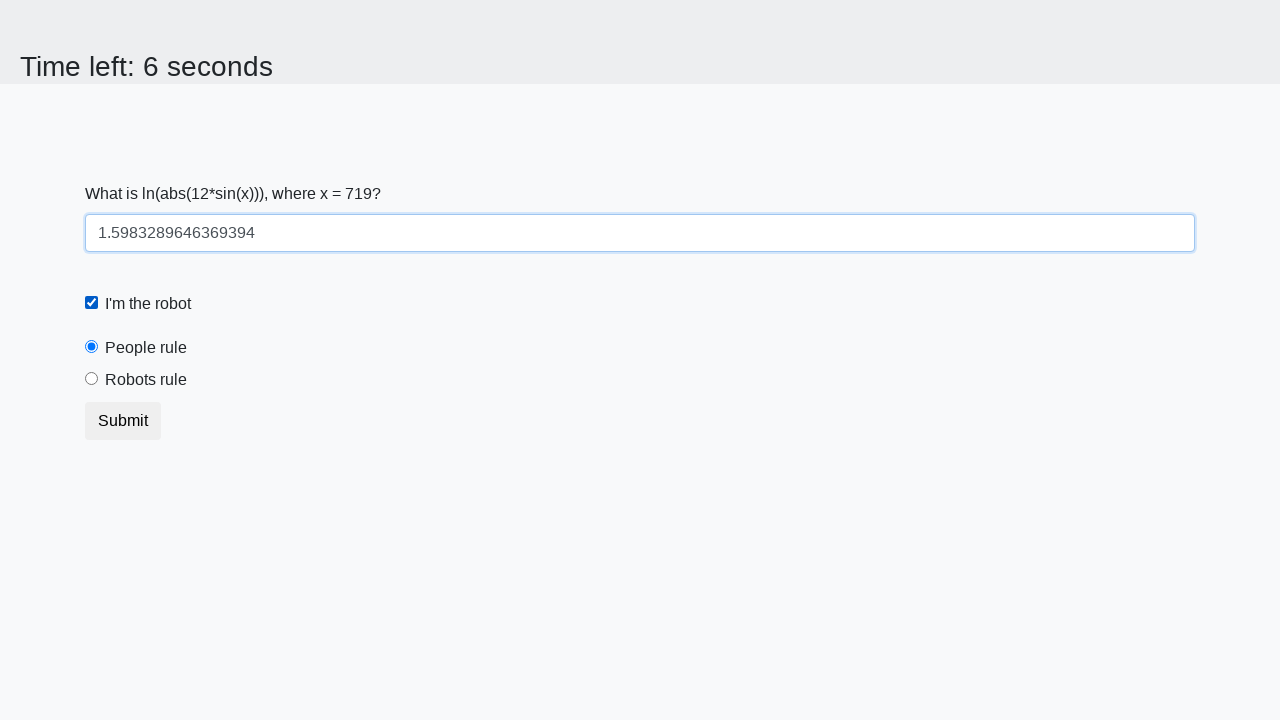

Clicked the 'robots rule' radio button at (146, 380) on label[for='robotsRule']
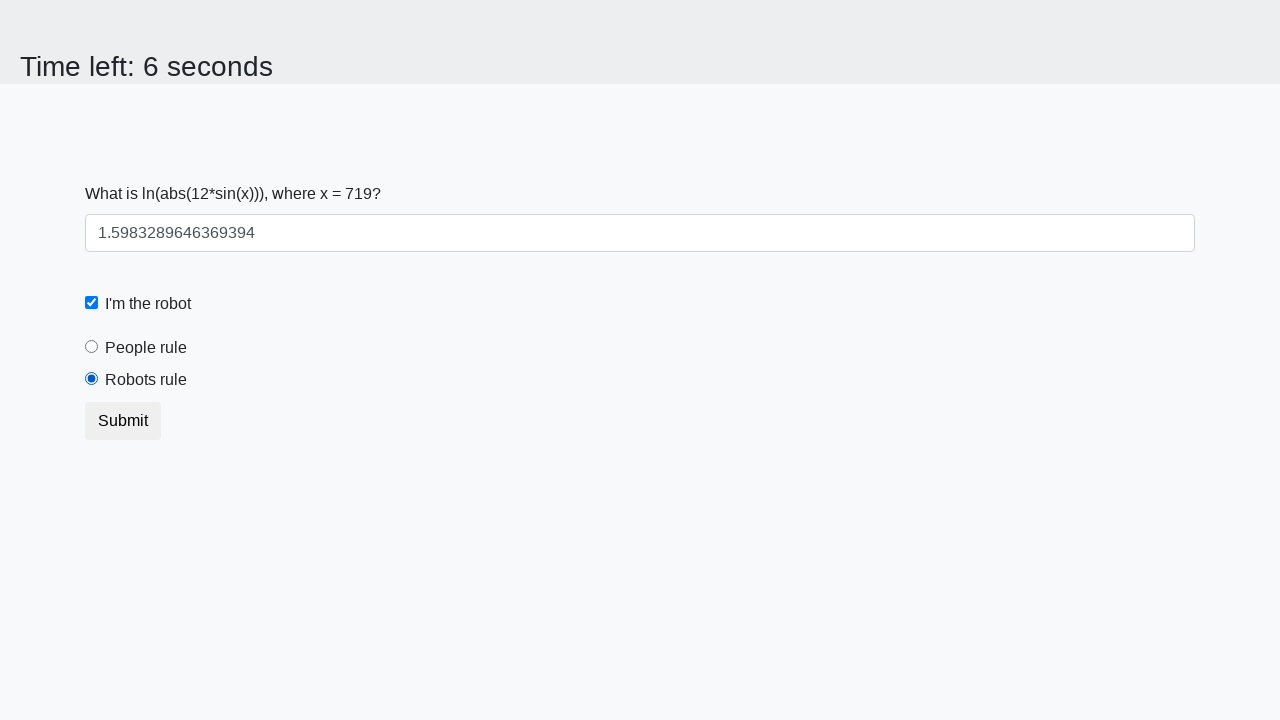

Clicked the submit button at (123, 421) on .btn-default
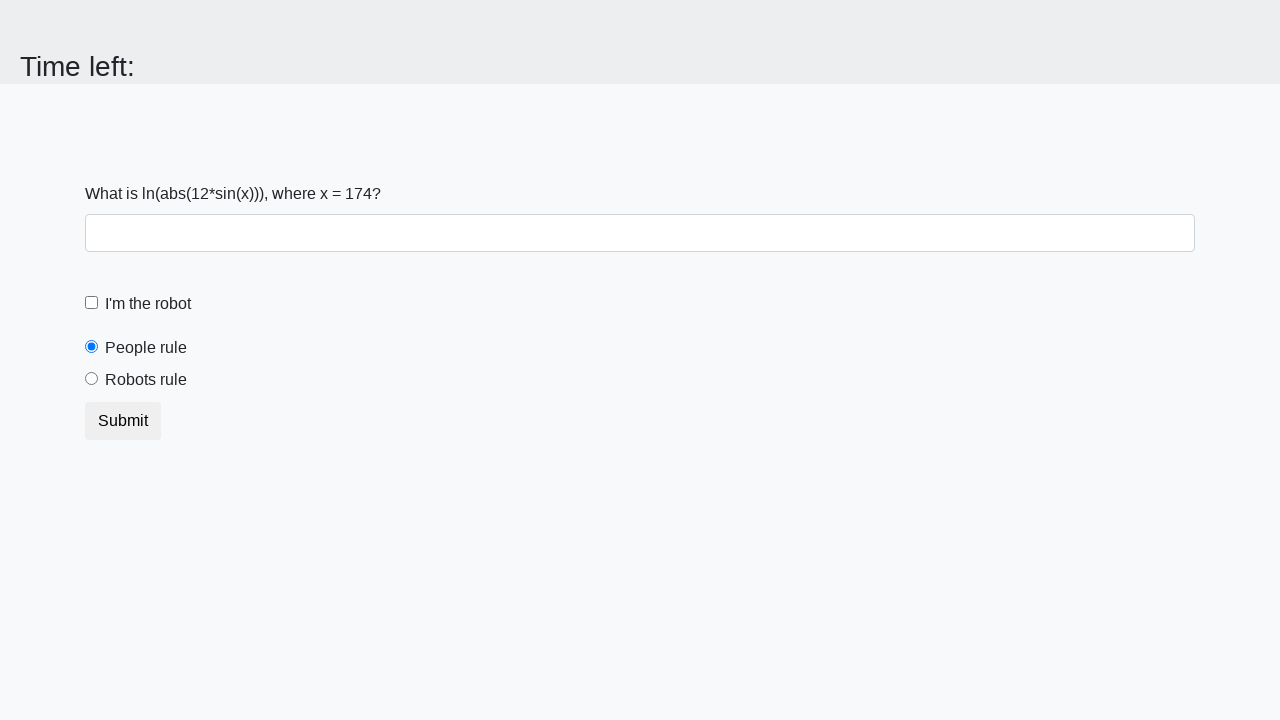

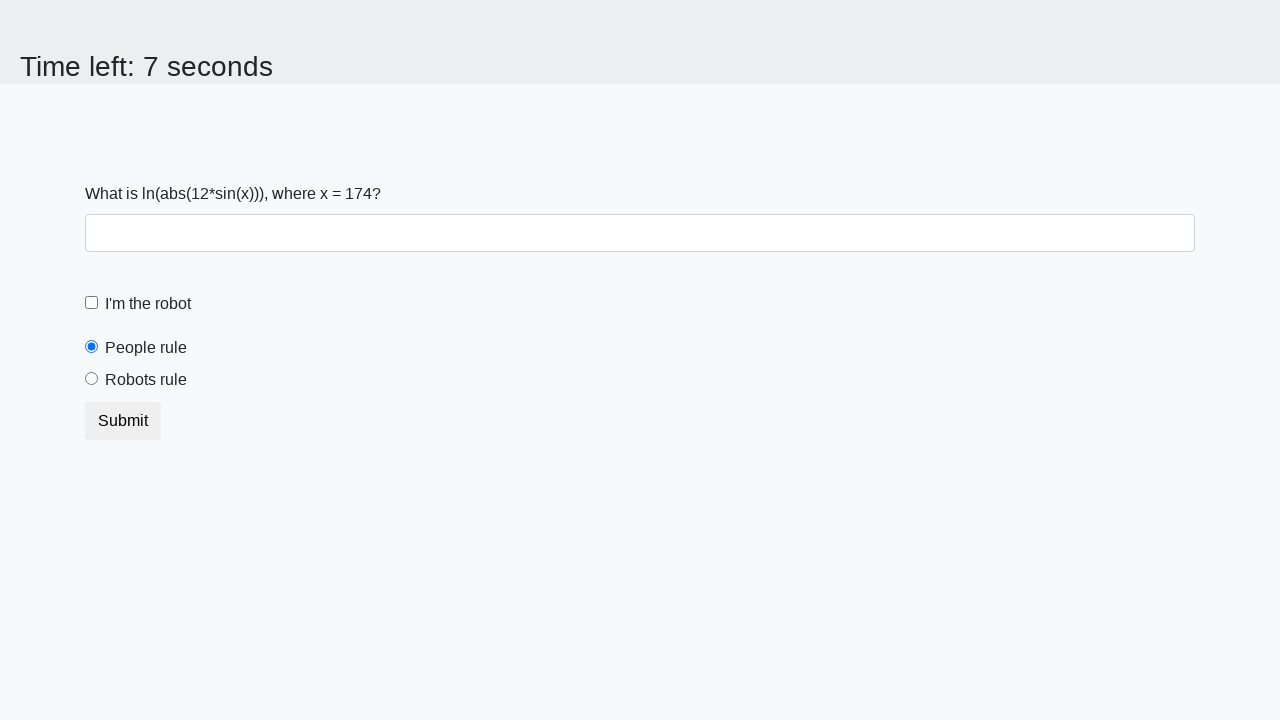